Clicks on the Signup/Login button and verifies the login page is displayed

Starting URL: https://automationexercise.com/

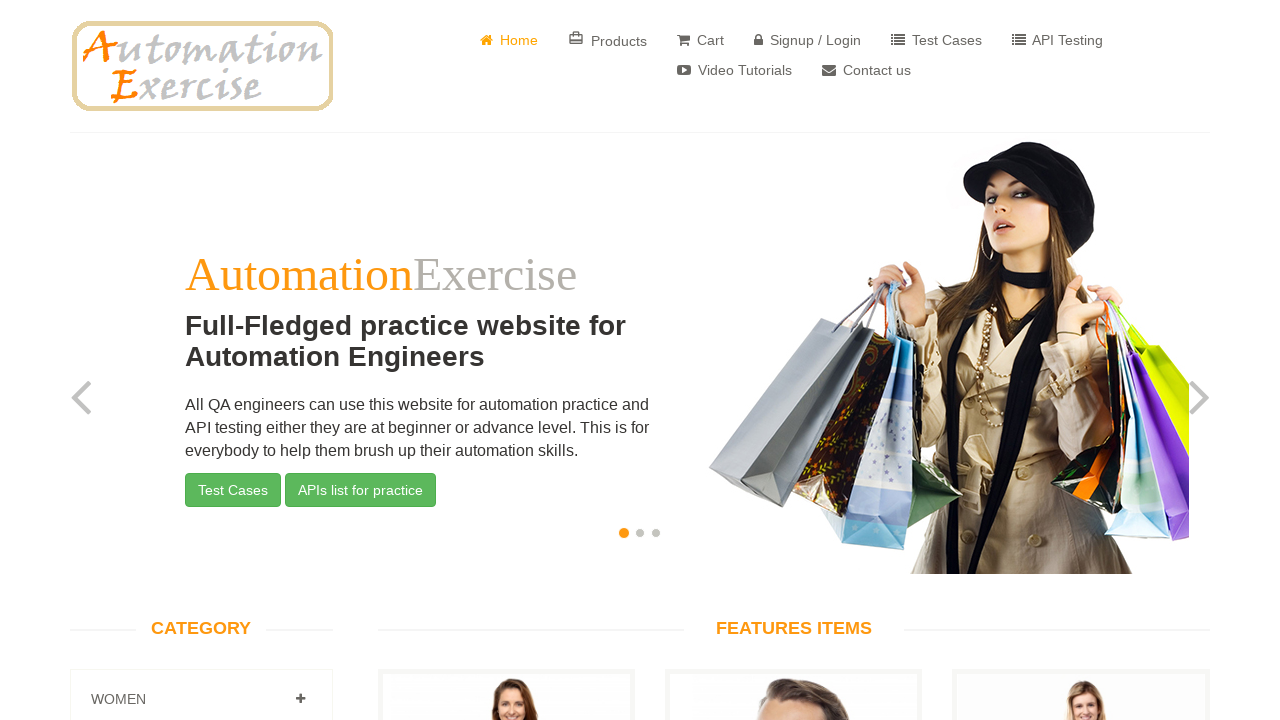

Clicked on Signup/Login button at (758, 40) on xpath=//i[@class='fa fa-lock']
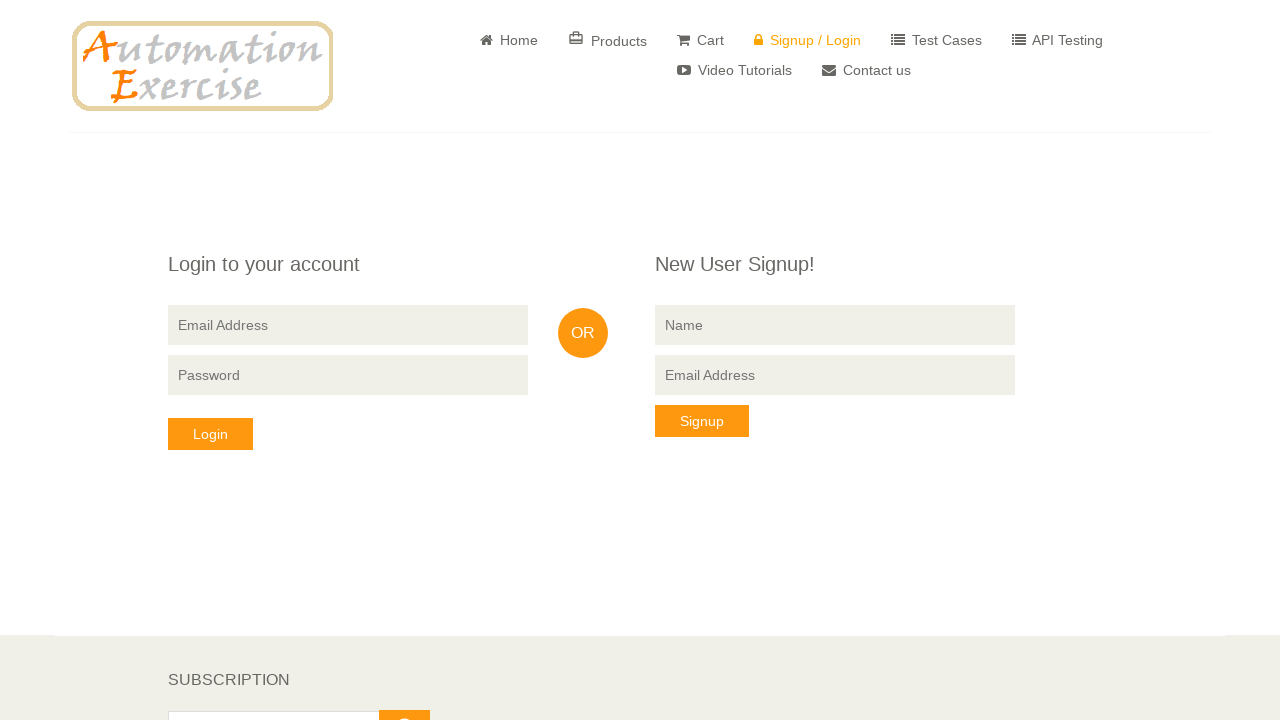

Located login page divider element
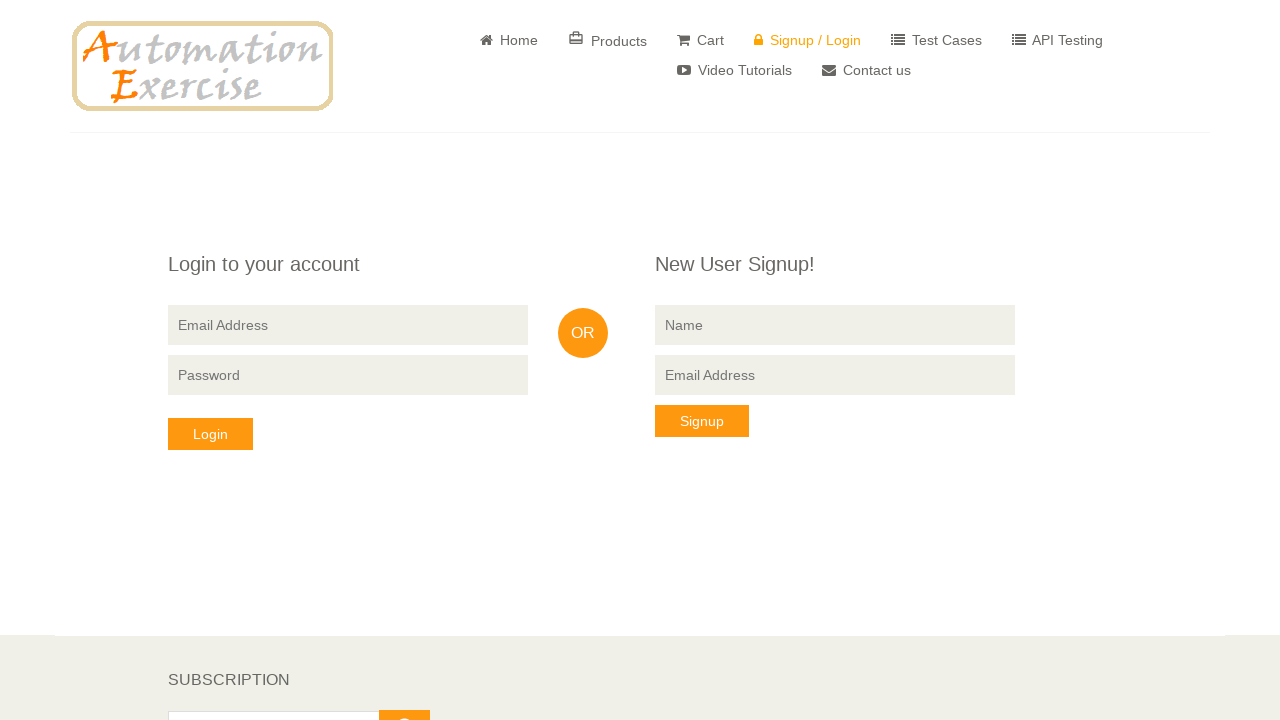

Verified login page divider is visible
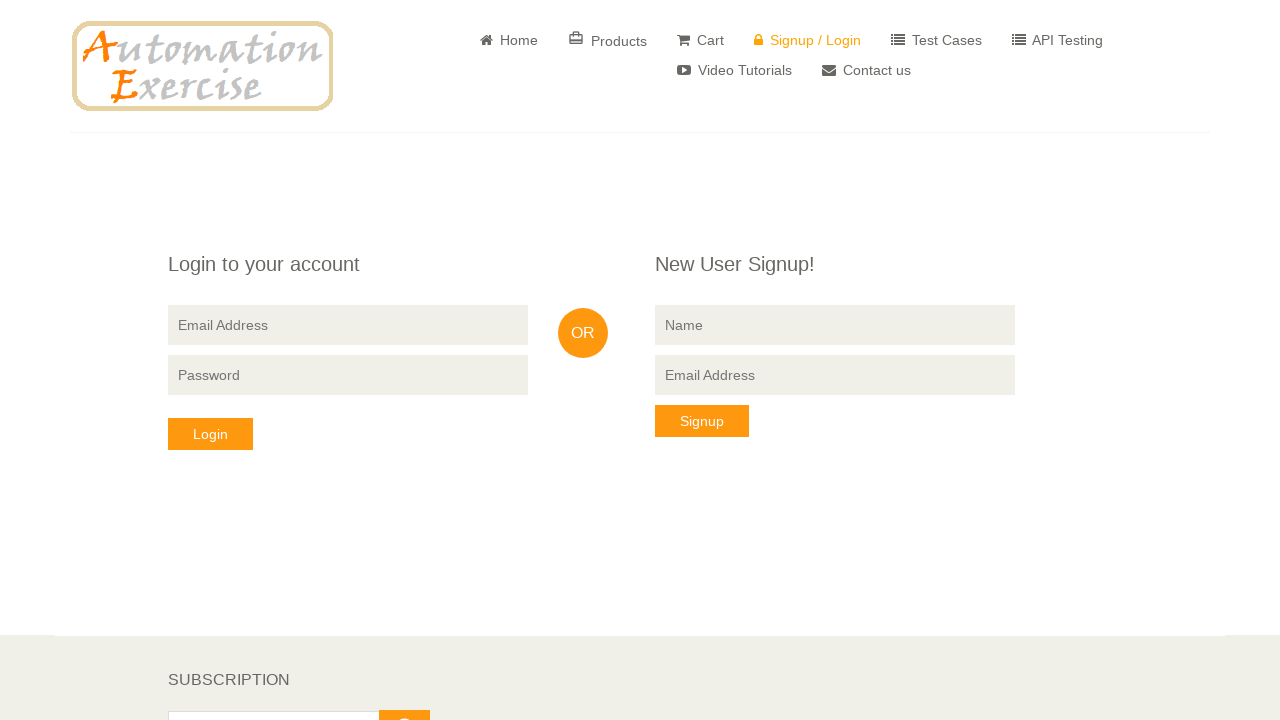

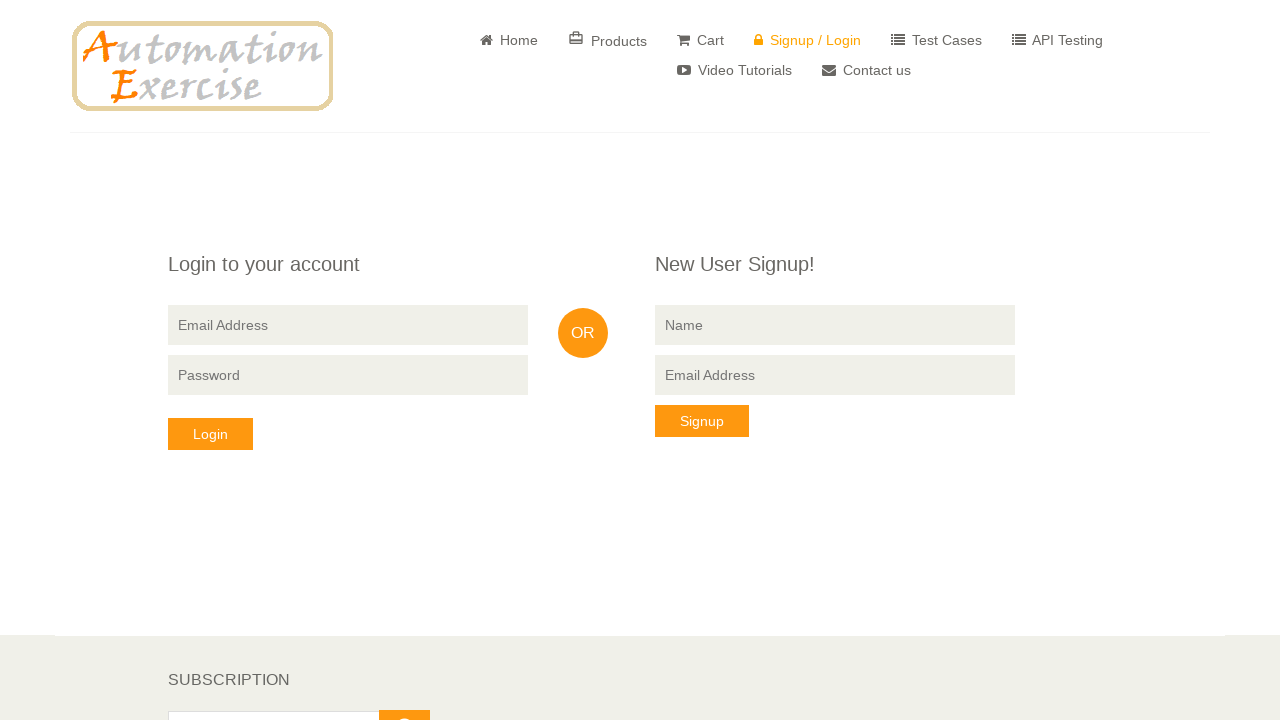